Navigates to the Rahul Shetty Academy login practice page to verify the page loads correctly

Starting URL: https://www.rahulshettyacademy.com/loginpagePractise/

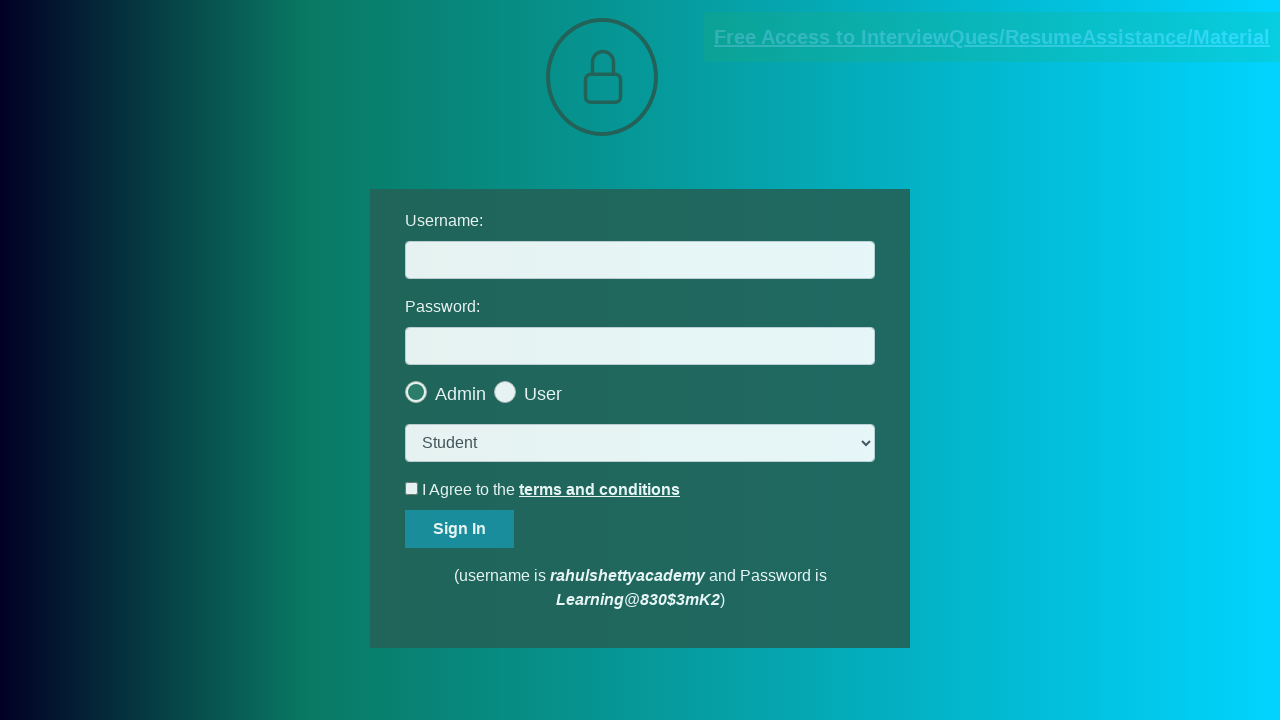

Page DOM content loaded
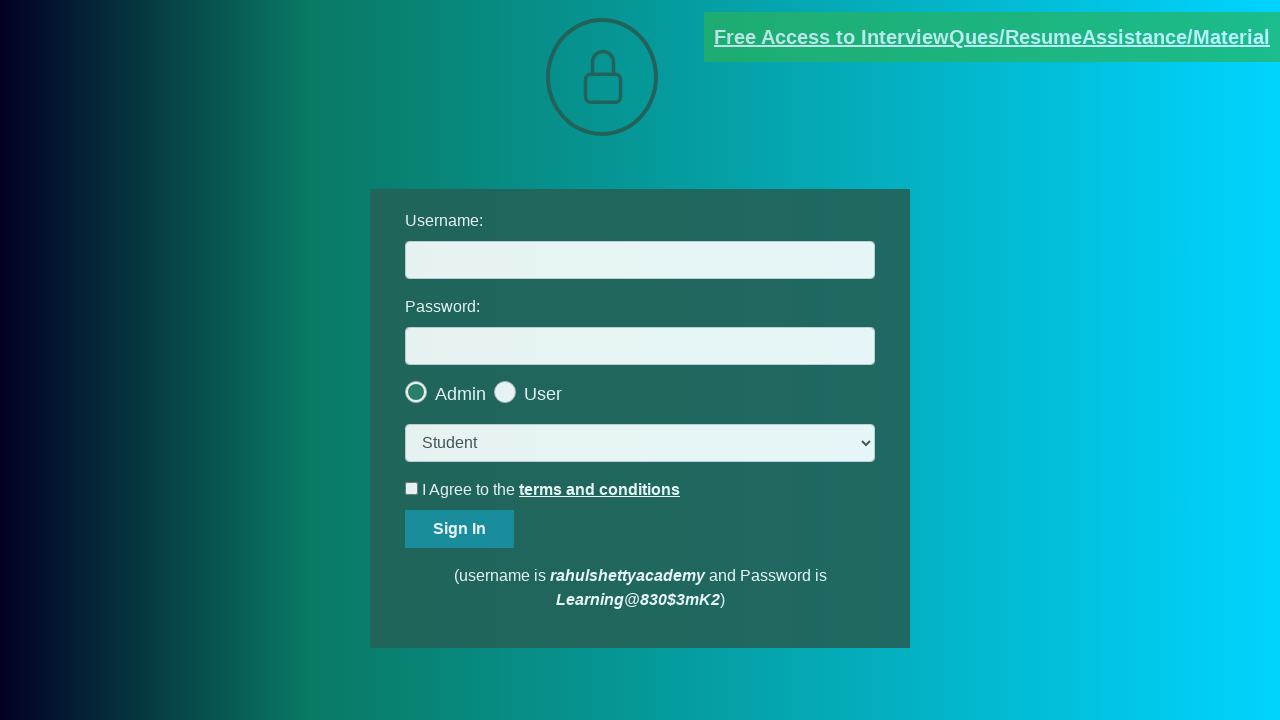

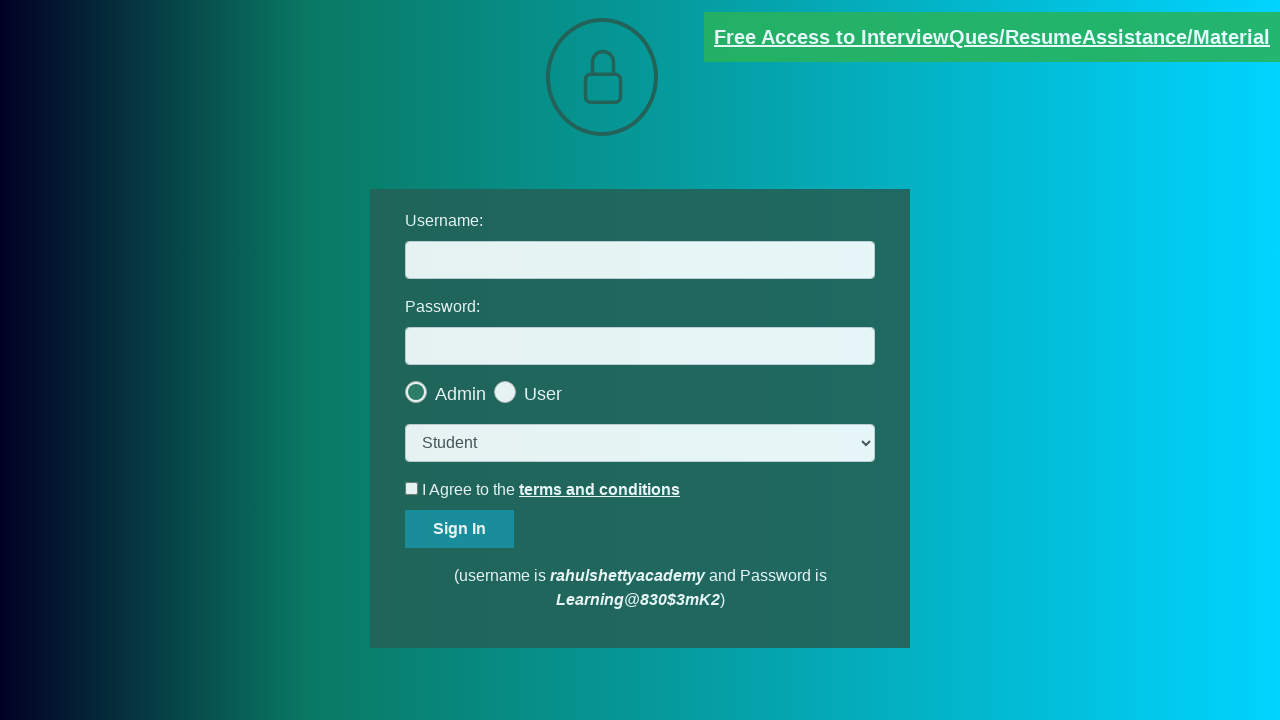